Navigates to the Kohler India website and verifies that the page loads with anchor links present

Starting URL: https://kohler.co.in

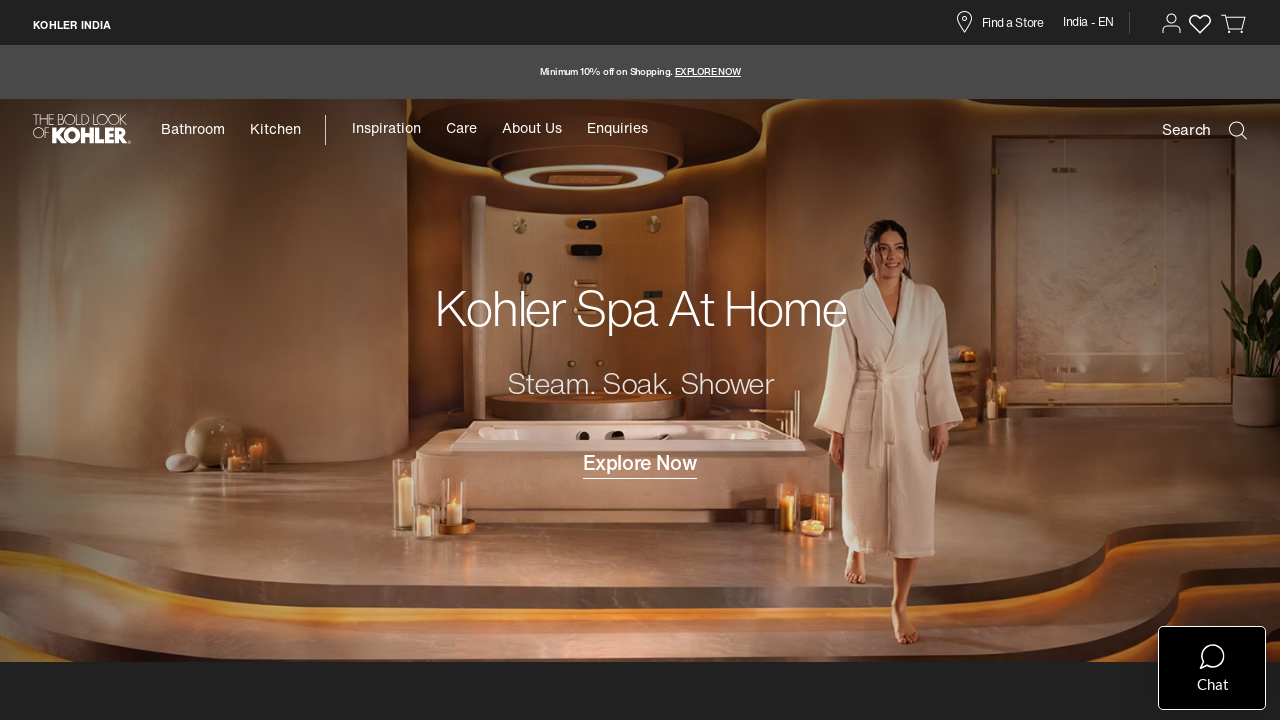

Navigated to Kohler India website
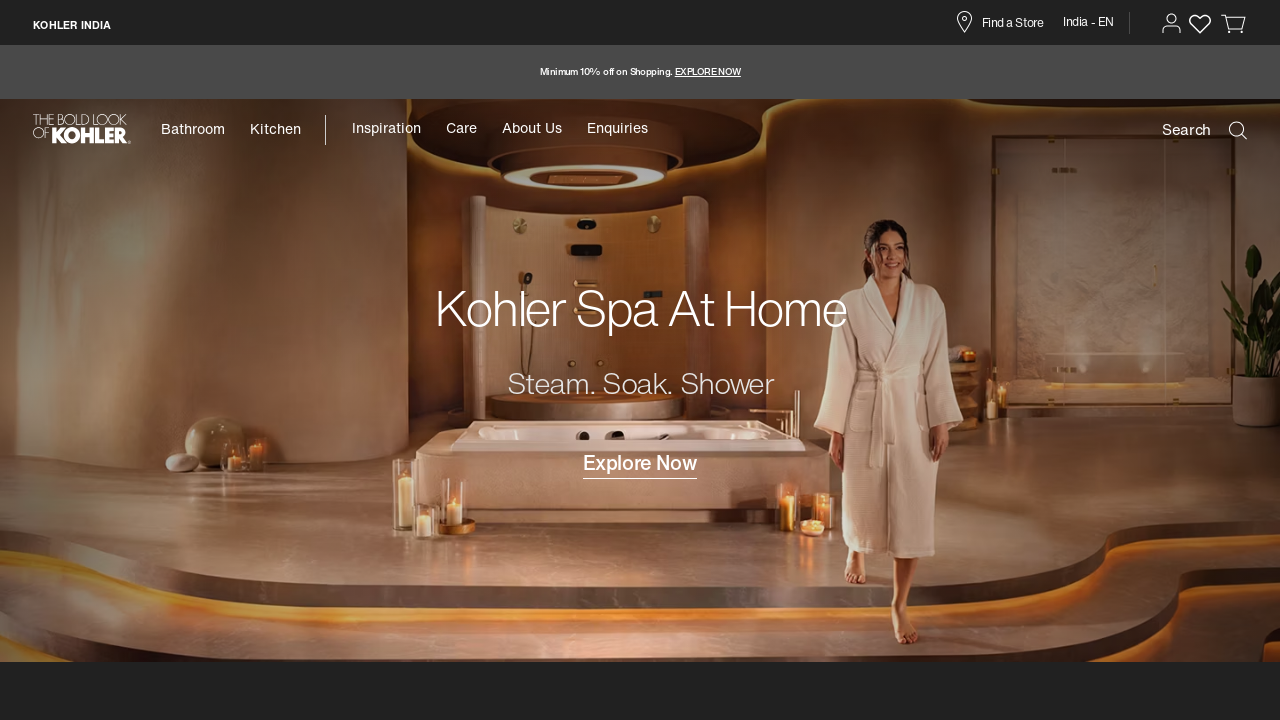

Page fully loaded and anchor links are present
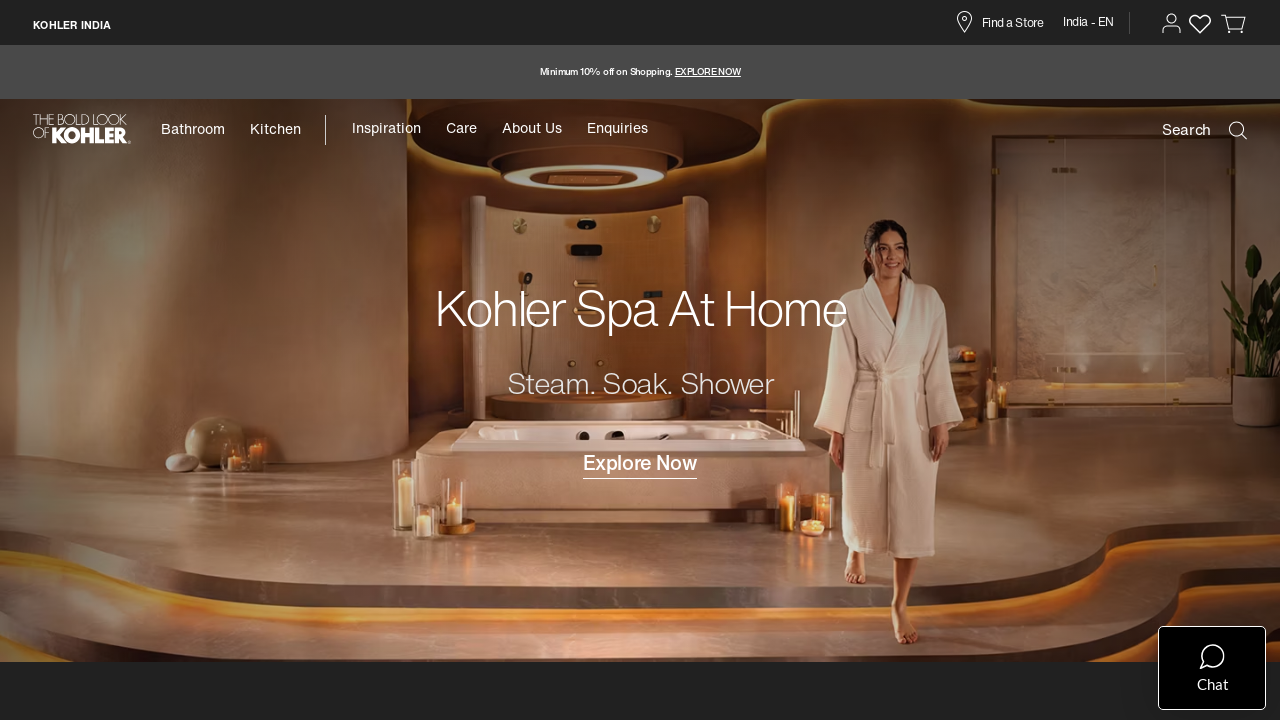

Retrieved all anchor links from page - found 289 links
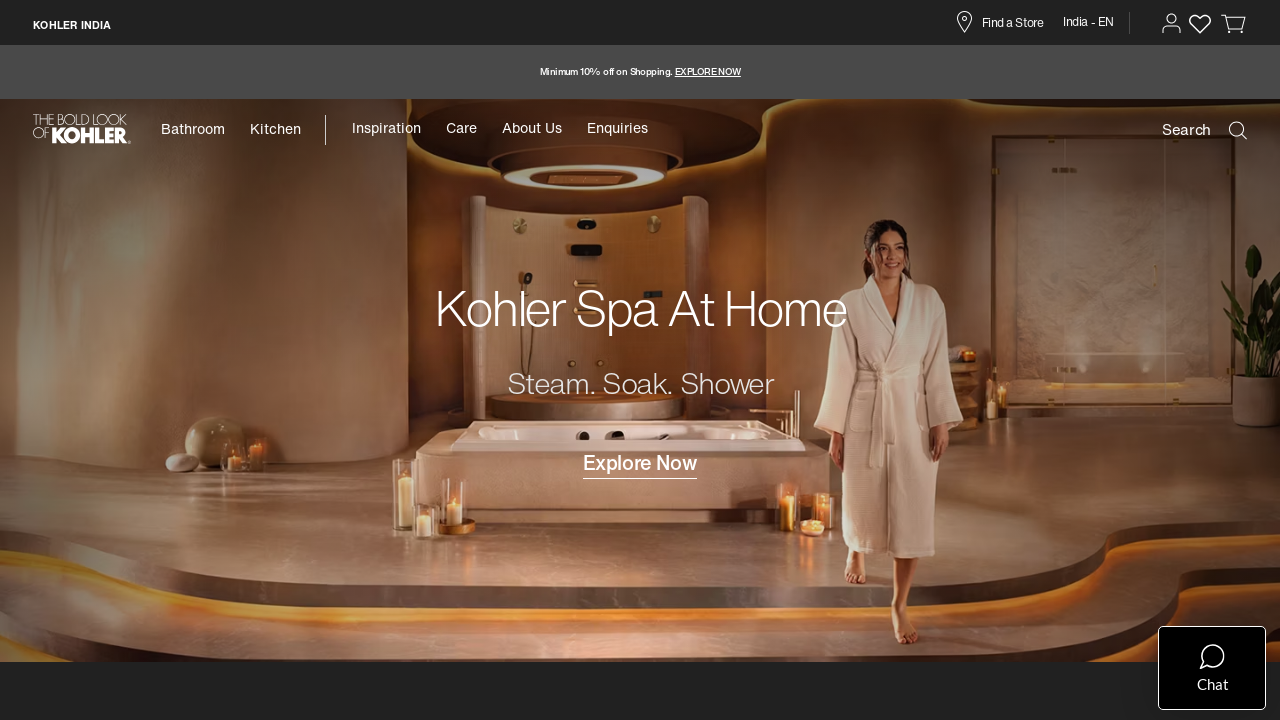

Verified that anchor links are present on the page
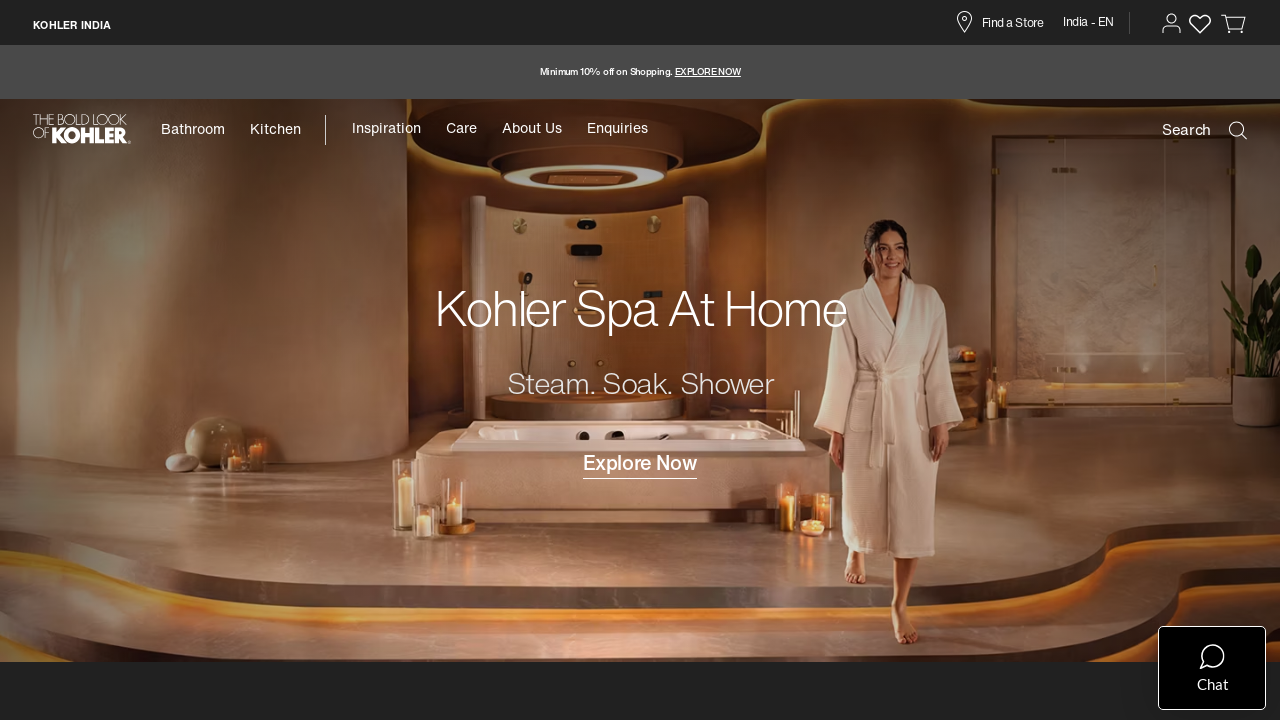

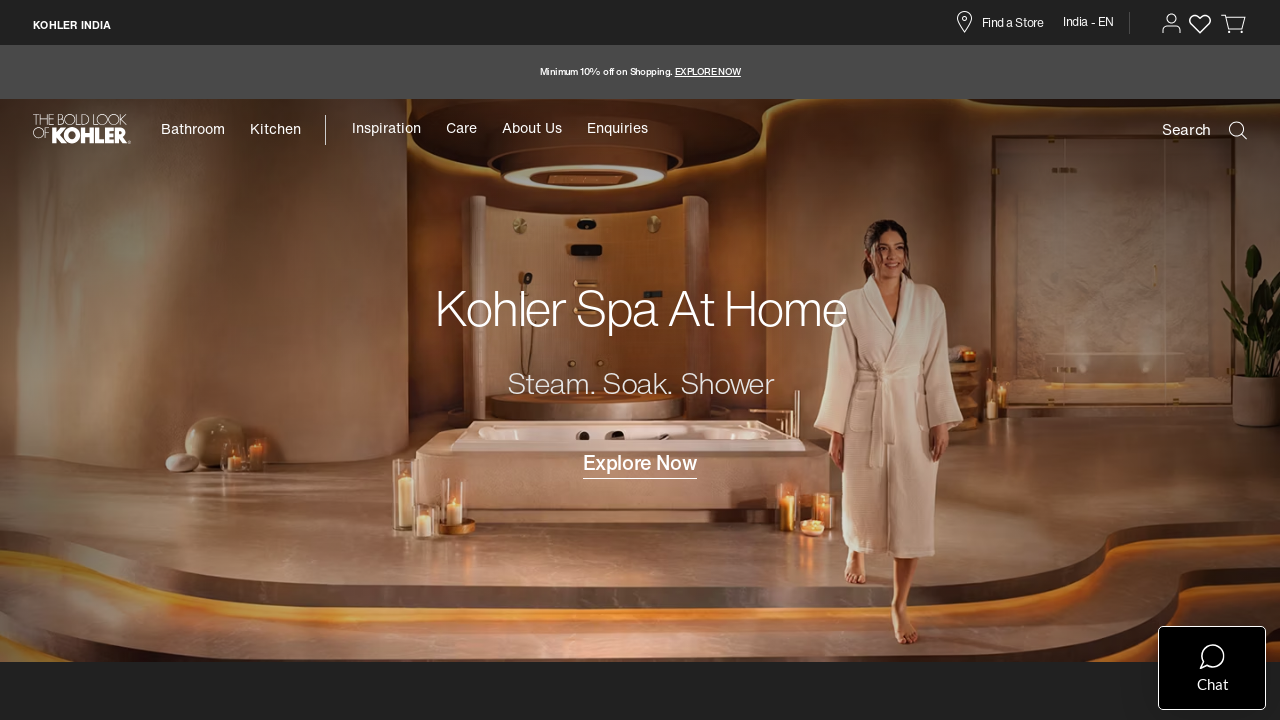